Tests navigation to the Exit Intent page and verifies the page header is displayed correctly.

Starting URL: https://the-internet.herokuapp.com/

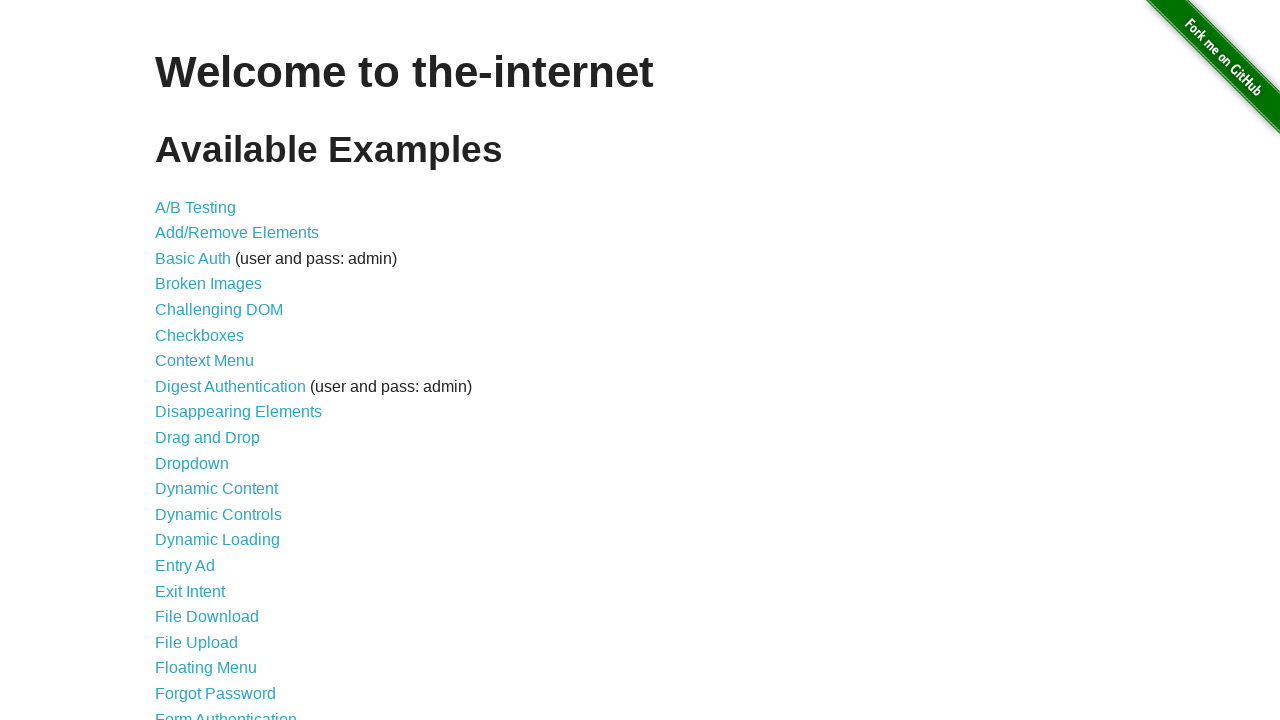

Waited for floating menu link to load on the-internet.herokuapp.com homepage
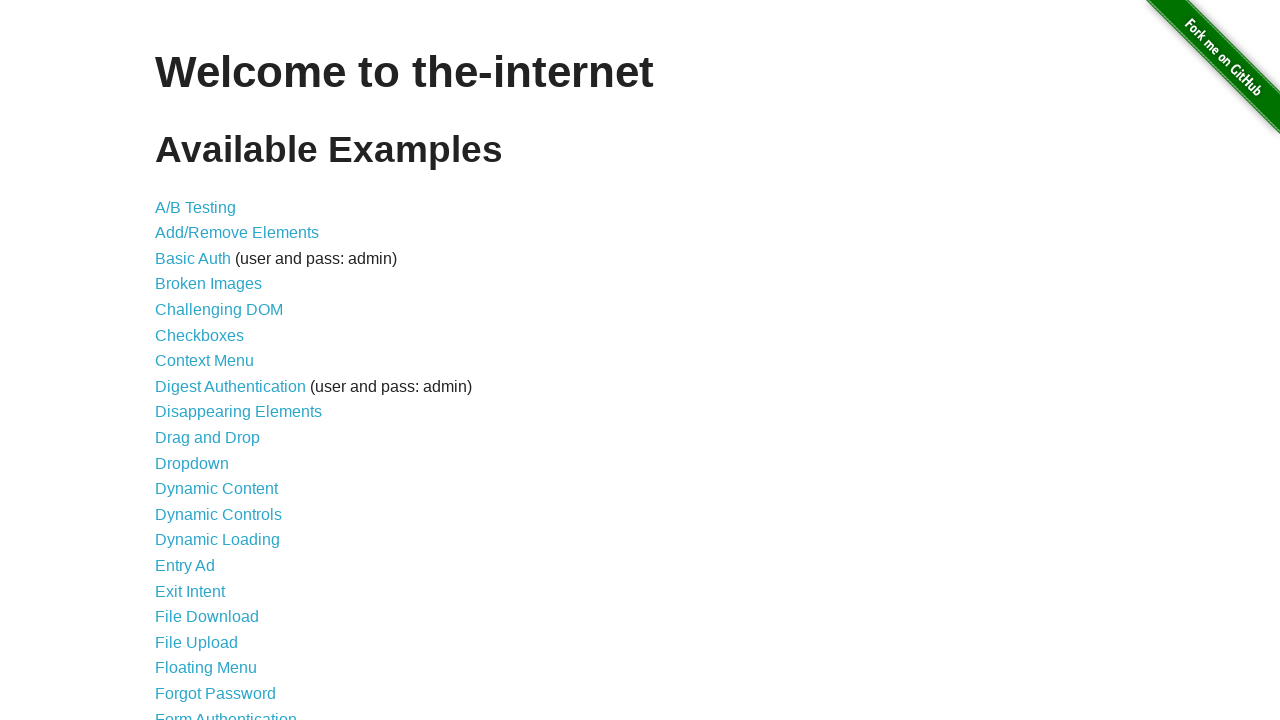

Clicked on Exit Intent link to navigate to the Exit Intent page at (190, 591) on a[href='/exit_intent']
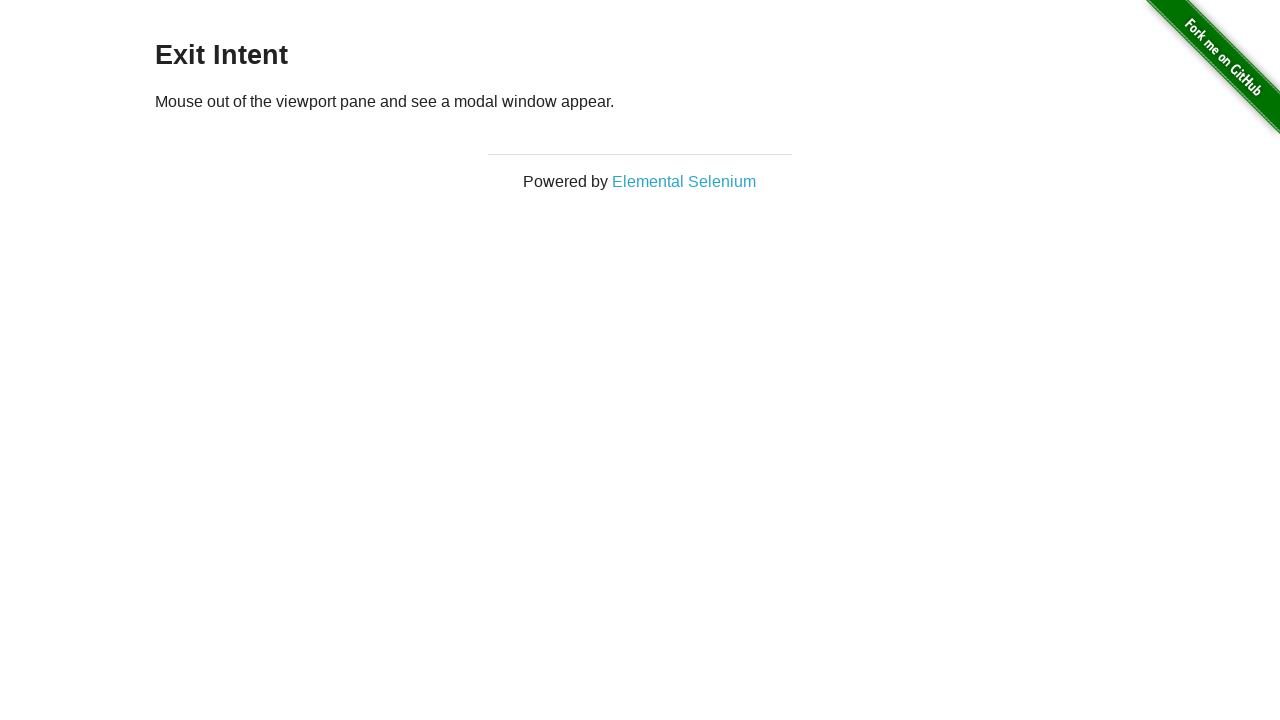

Verified that the Exit Intent page header is displayed correctly
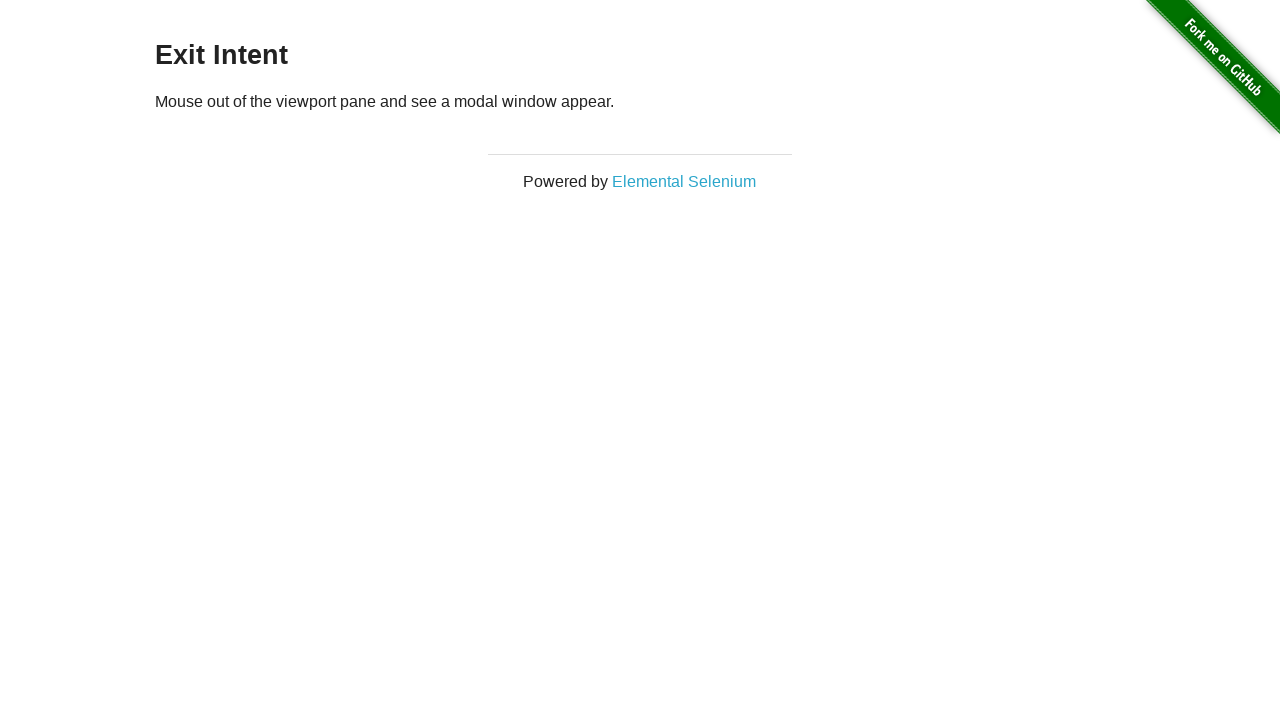

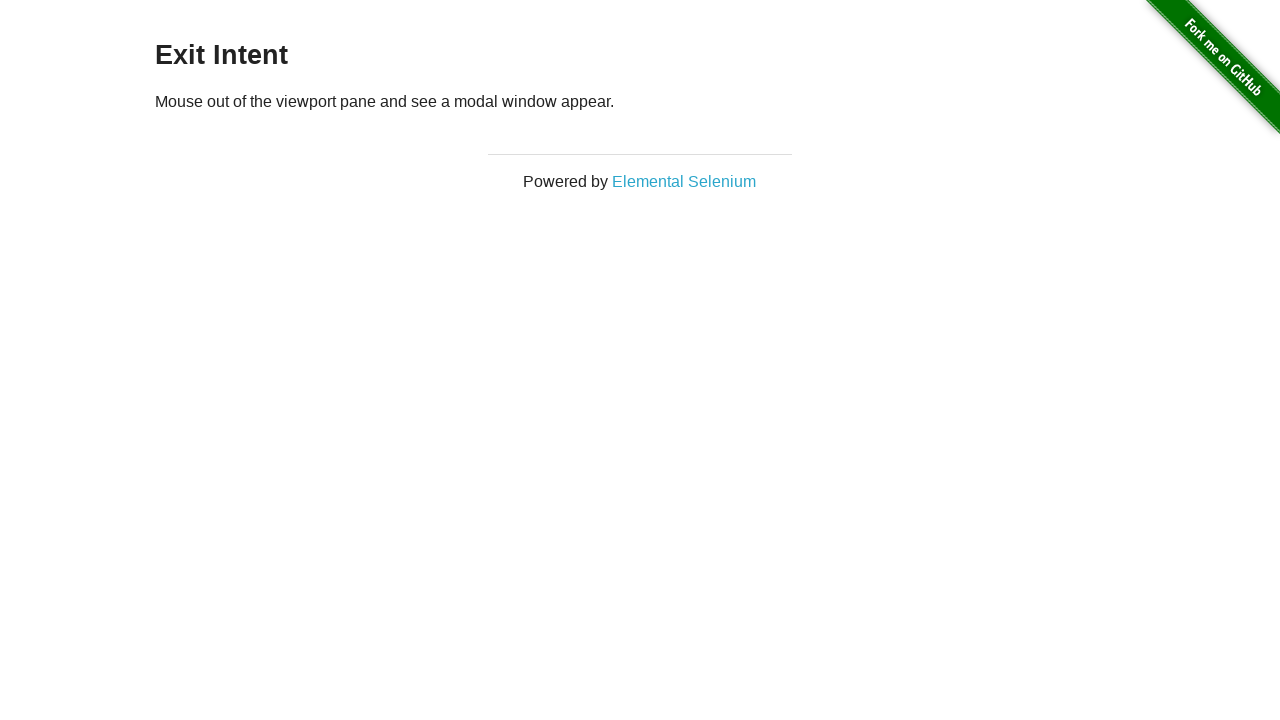